Tests iframe switching functionality by navigating to a frames demo page, switching to an iframe by name, and verifying the text content inside the frame.

Starting URL: https://demoqa.com/frames

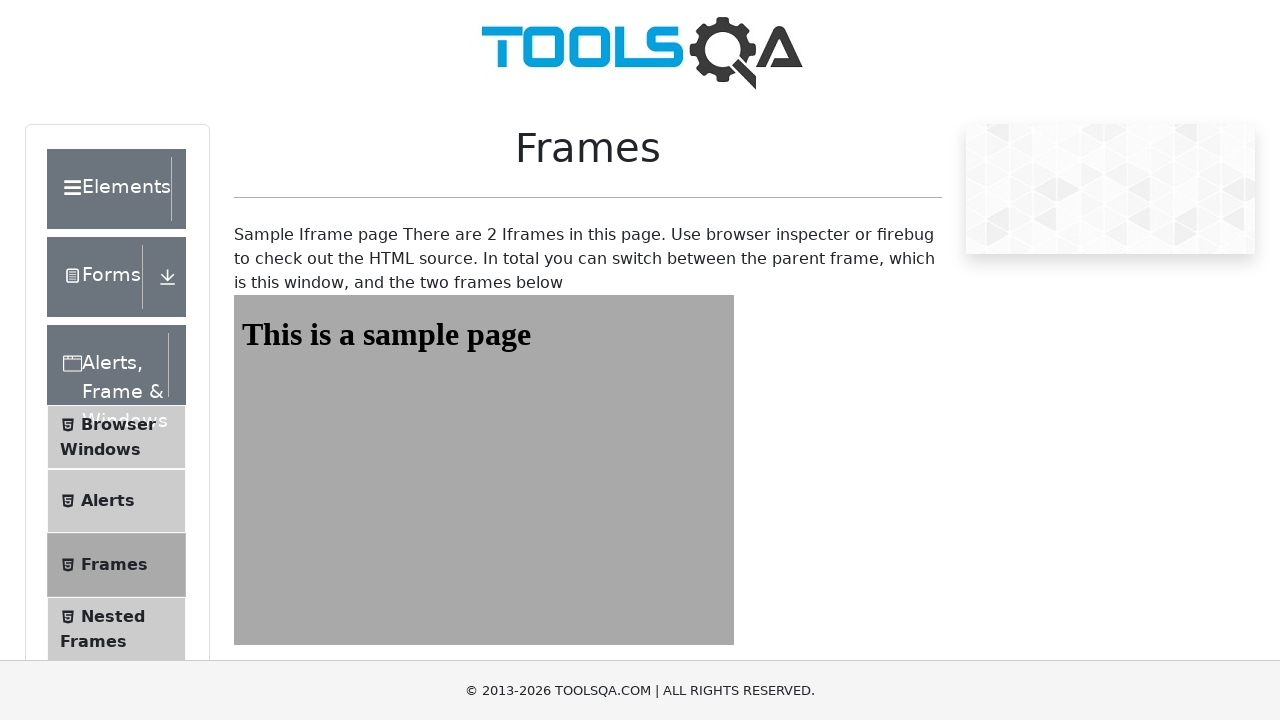

Navigated to frames demo page
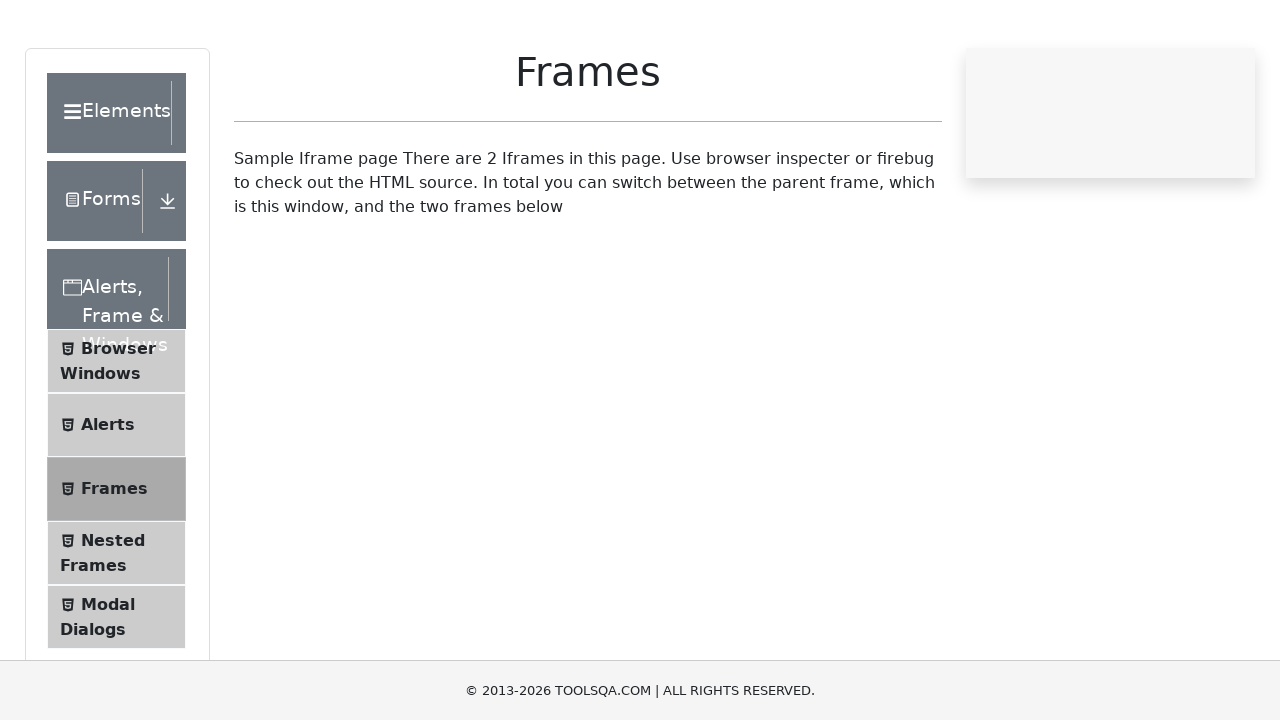

Switched to iframe named 'frame1'
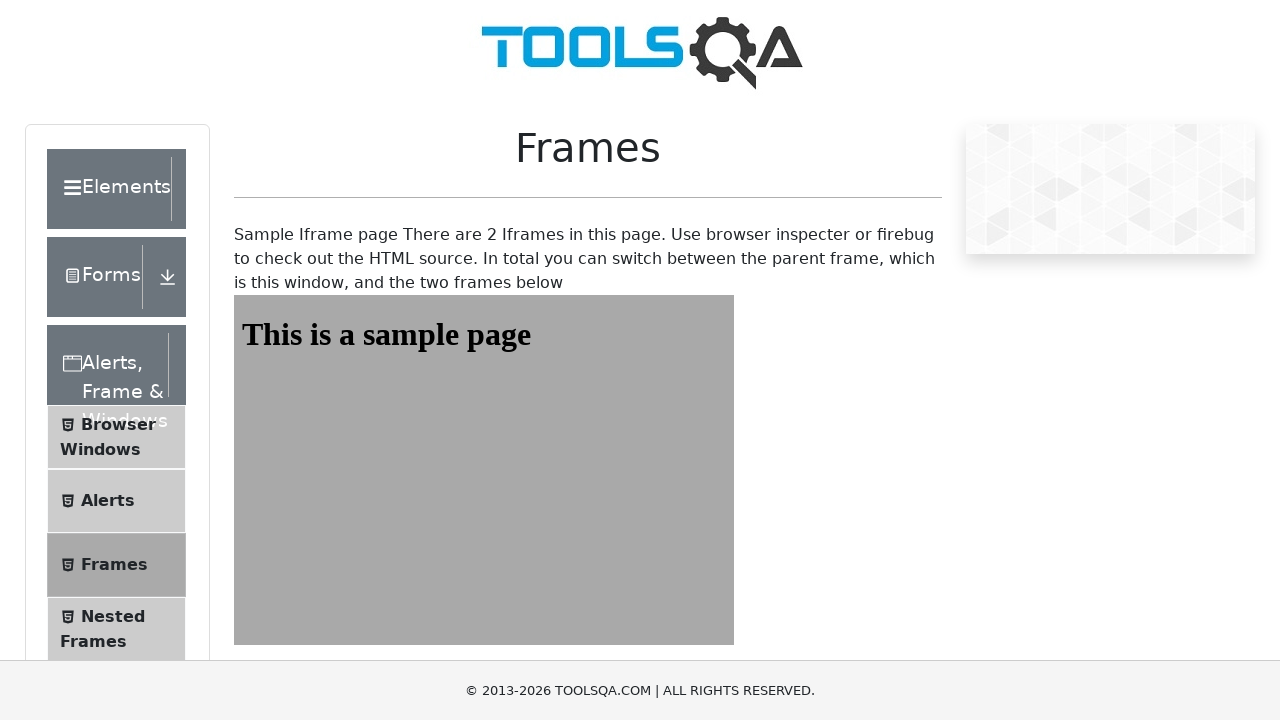

Heading text 'This is a sample page' loaded in frame
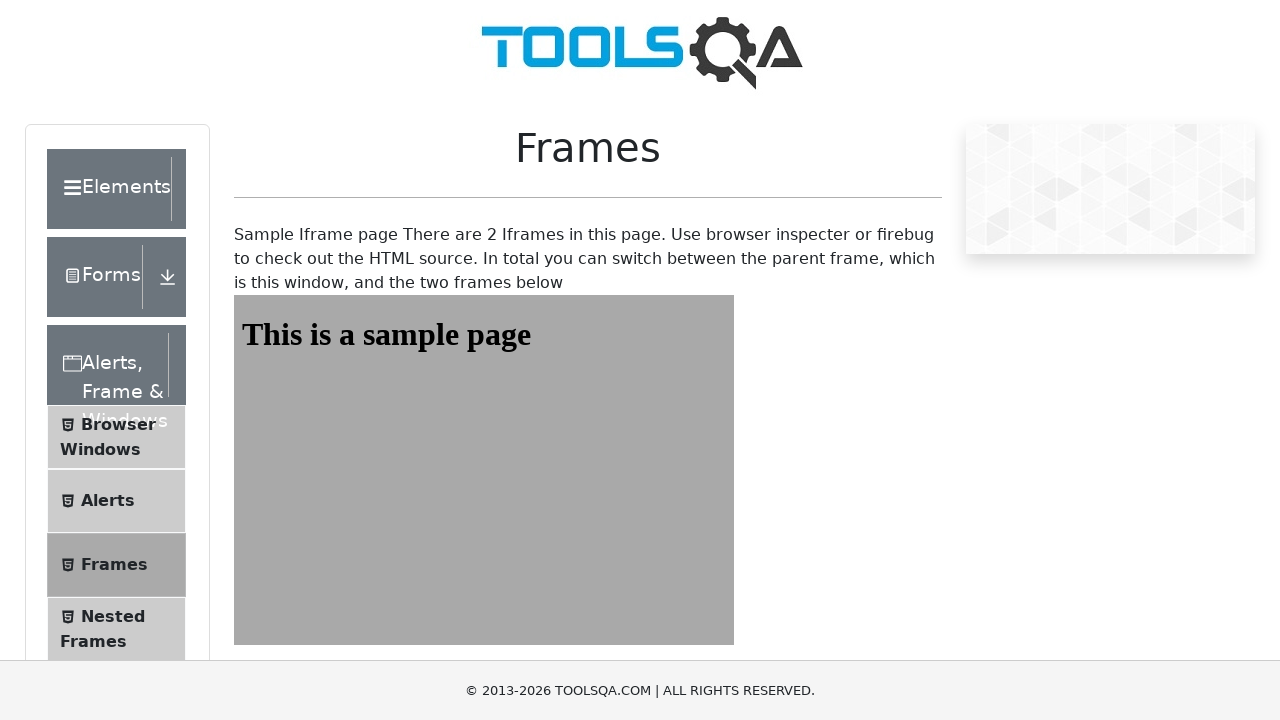

Retrieved heading text: 'This is a sample page'
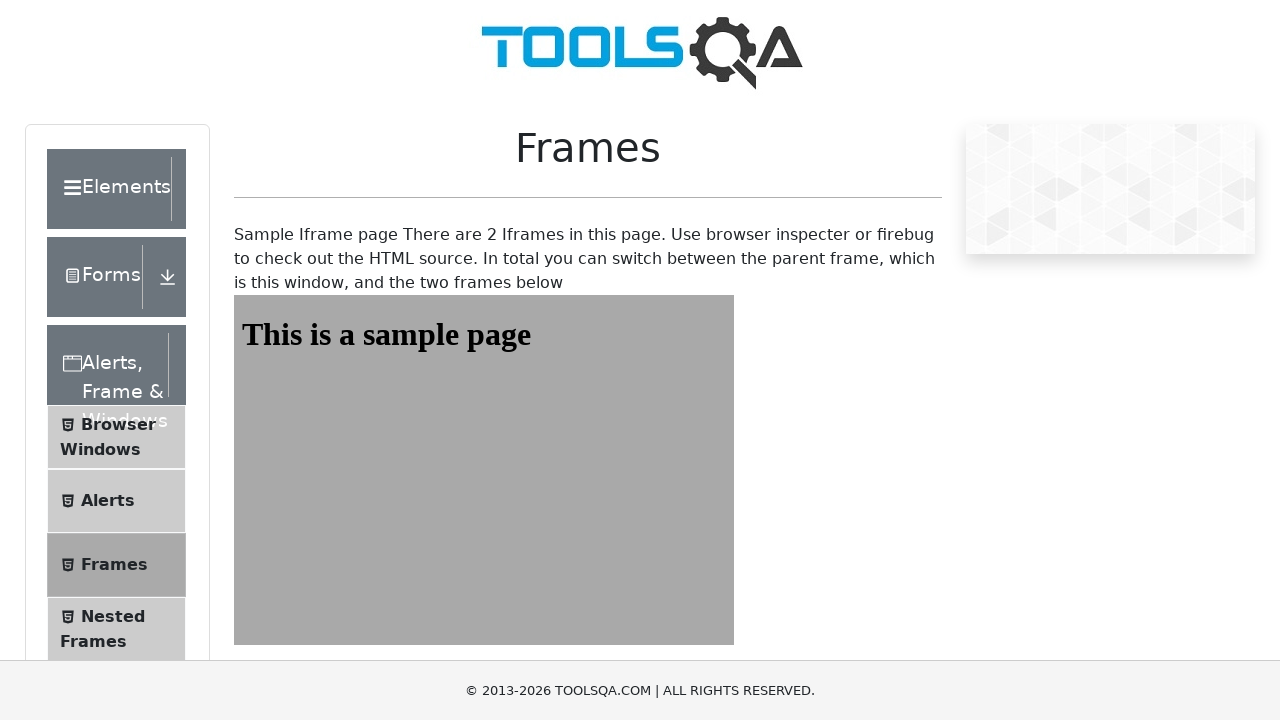

Printed heading text to console
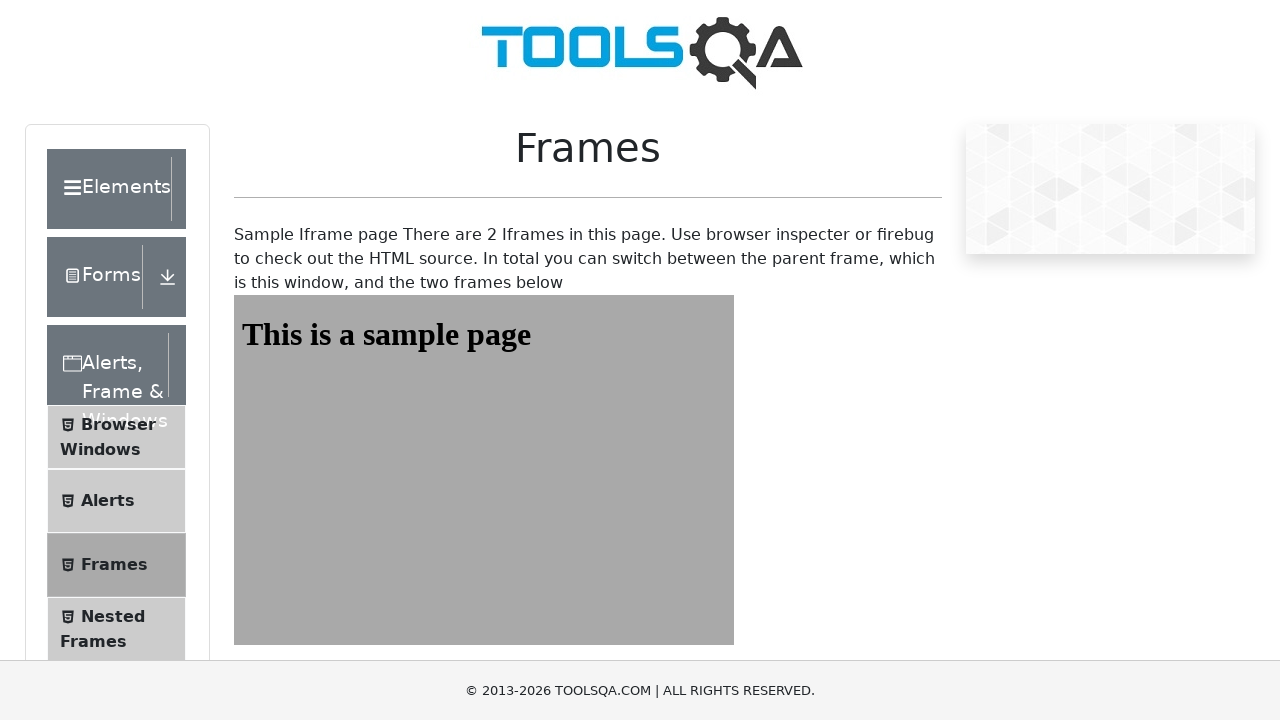

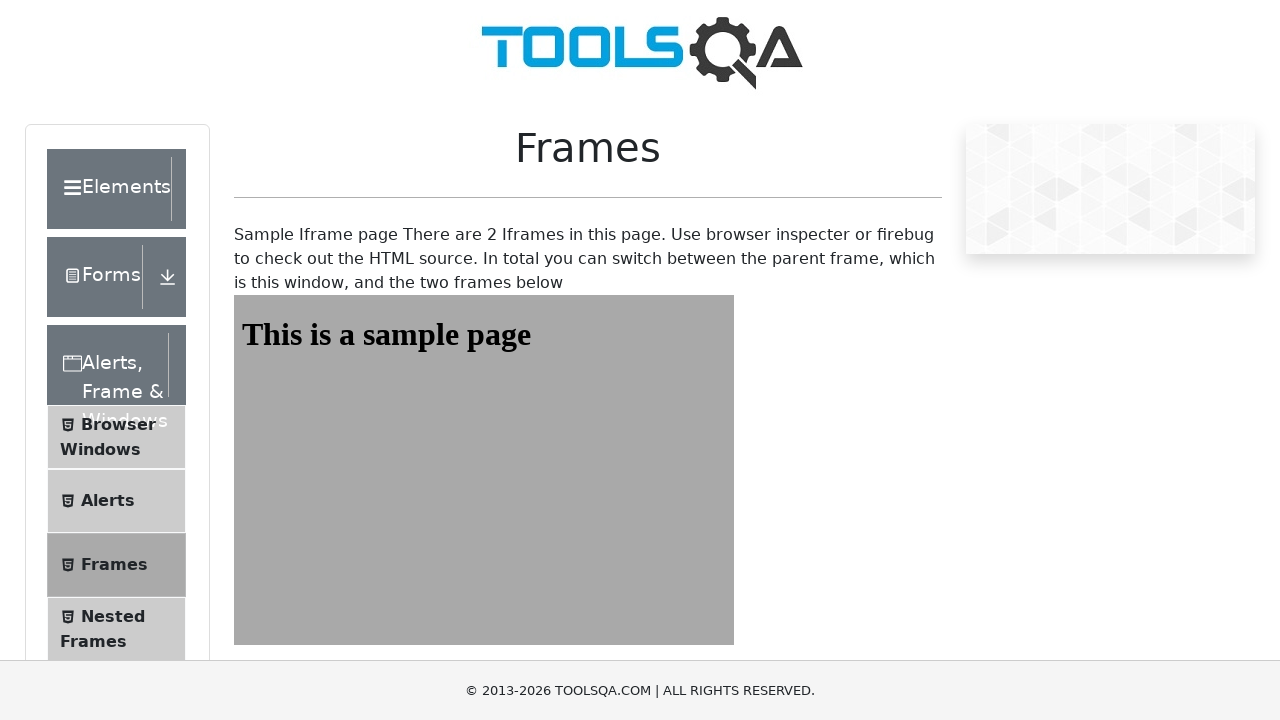